Tests browser window handling by clicking a button that opens a new tab, switching to that new tab, and then switching back to the original parent window.

Starting URL: https://demoqa.com/browser-windows

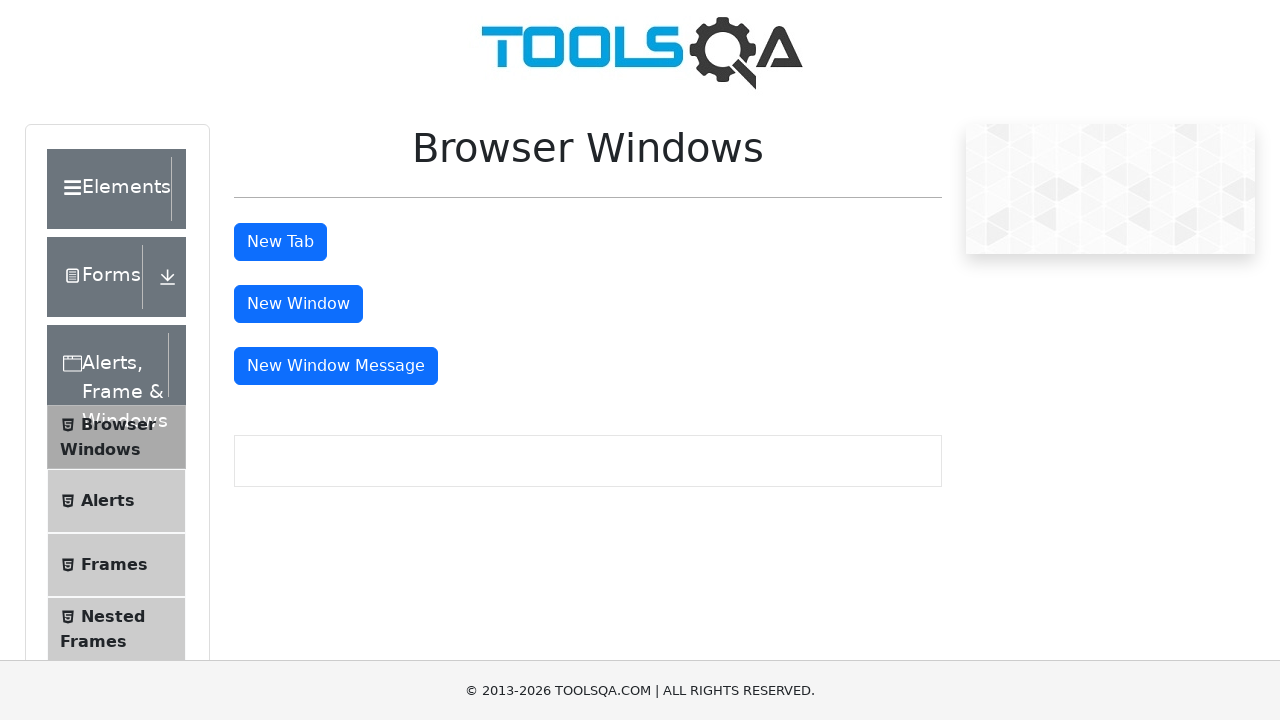

Clicked 'New Tab' button to open a new tab at (280, 242) on #tabButton
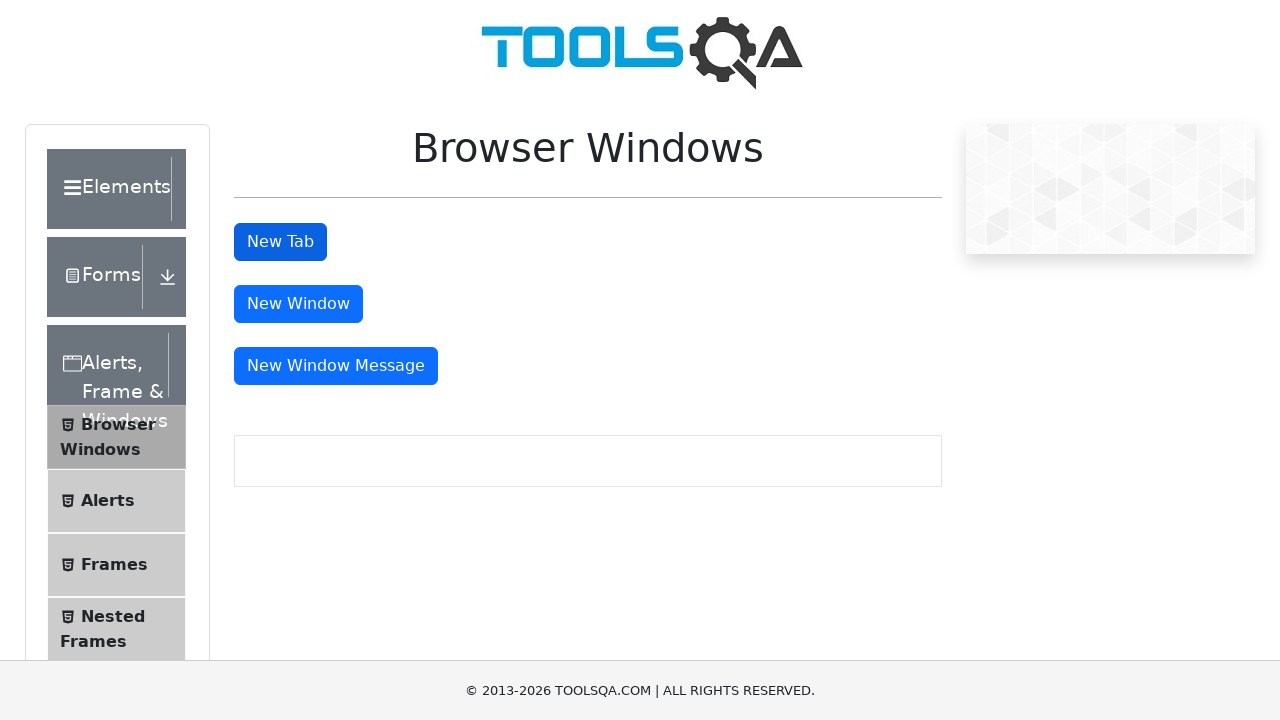

Waited for new tab to open
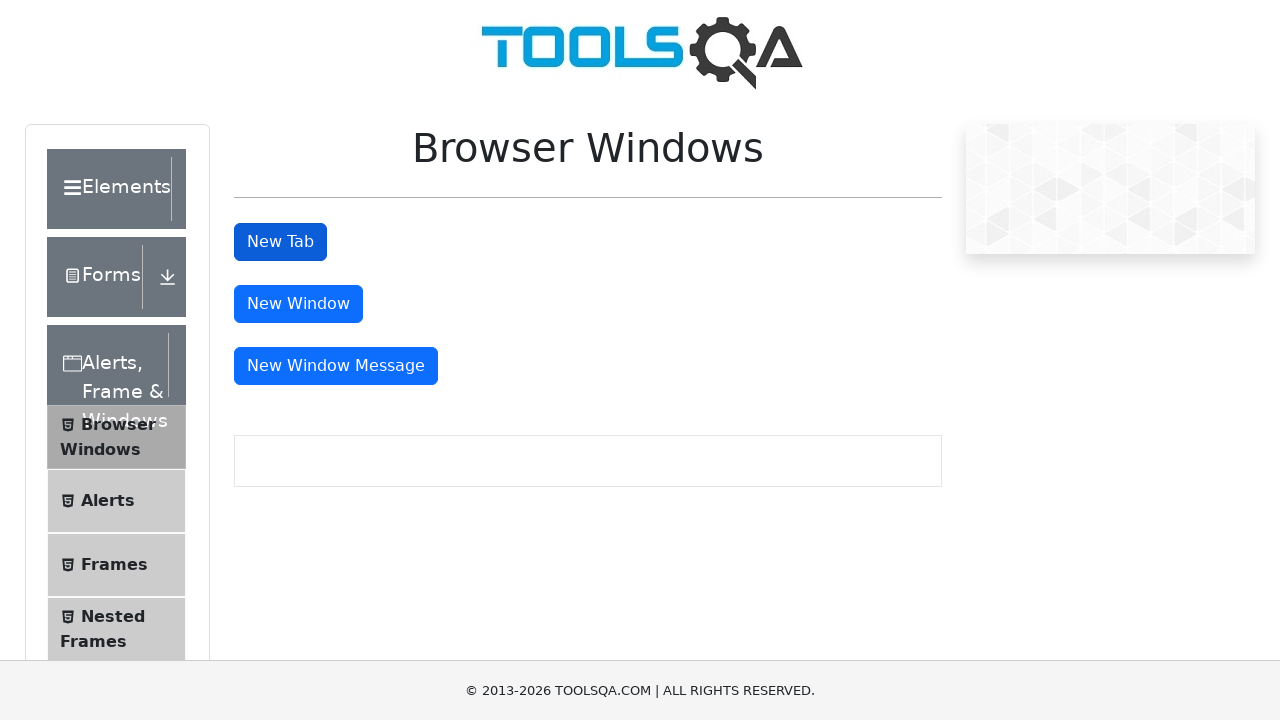

Retrieved all pages from context
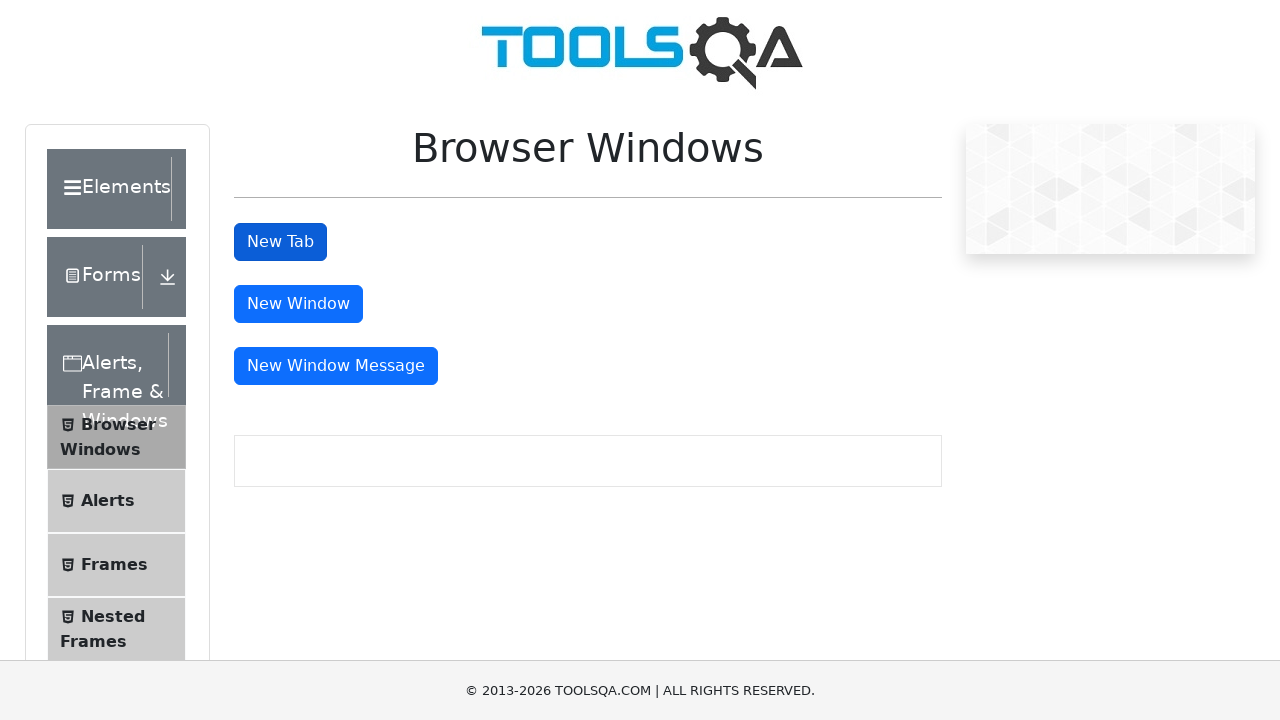

Identified new tab as second page in context
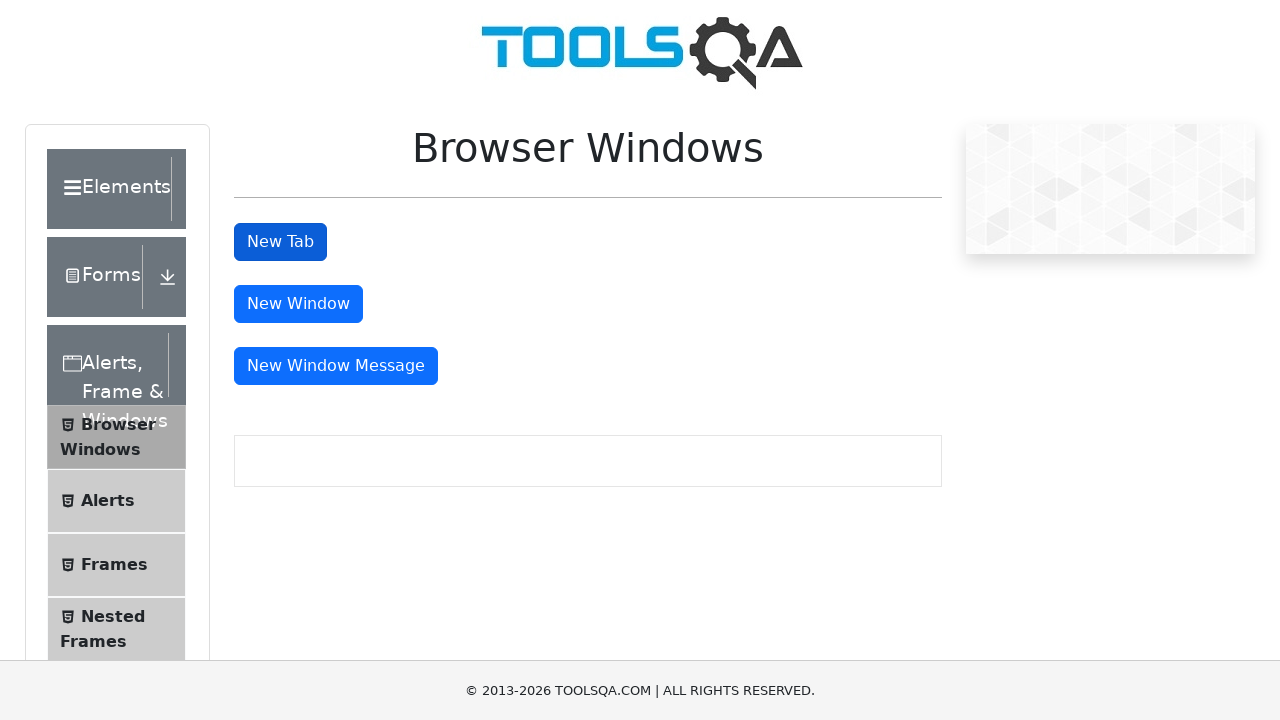

Switched to new tab
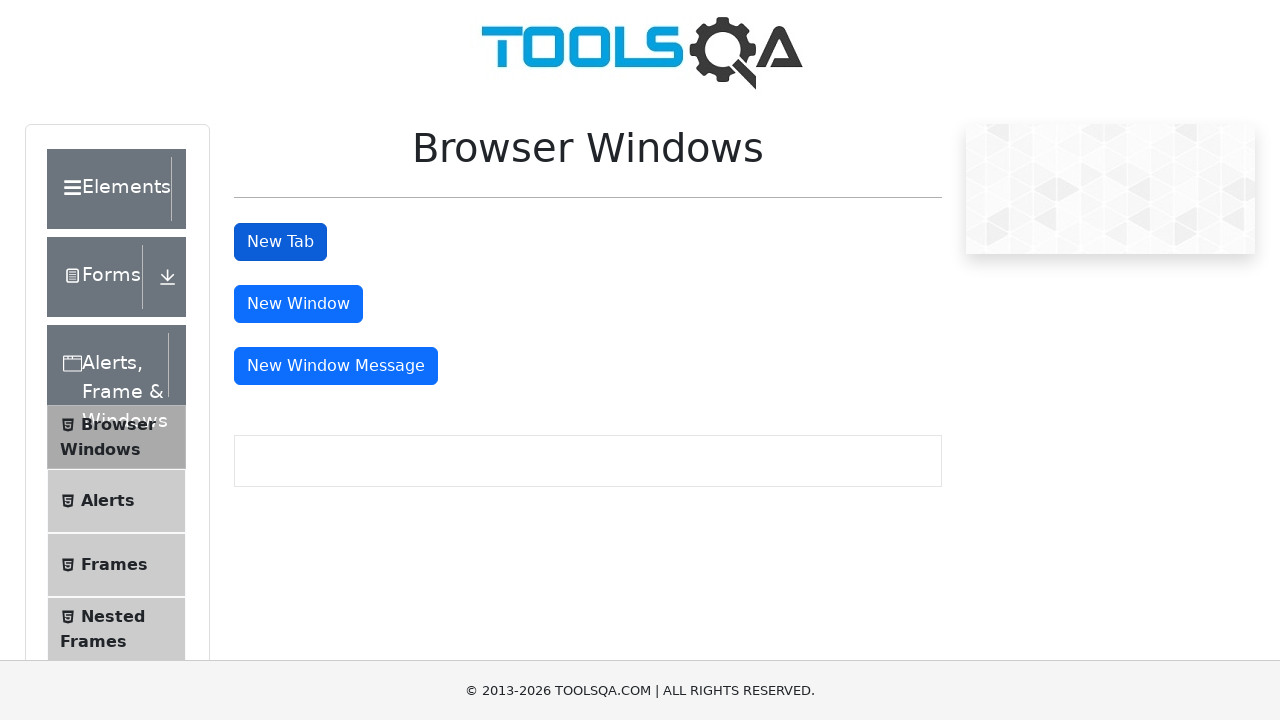

Waited on new tab
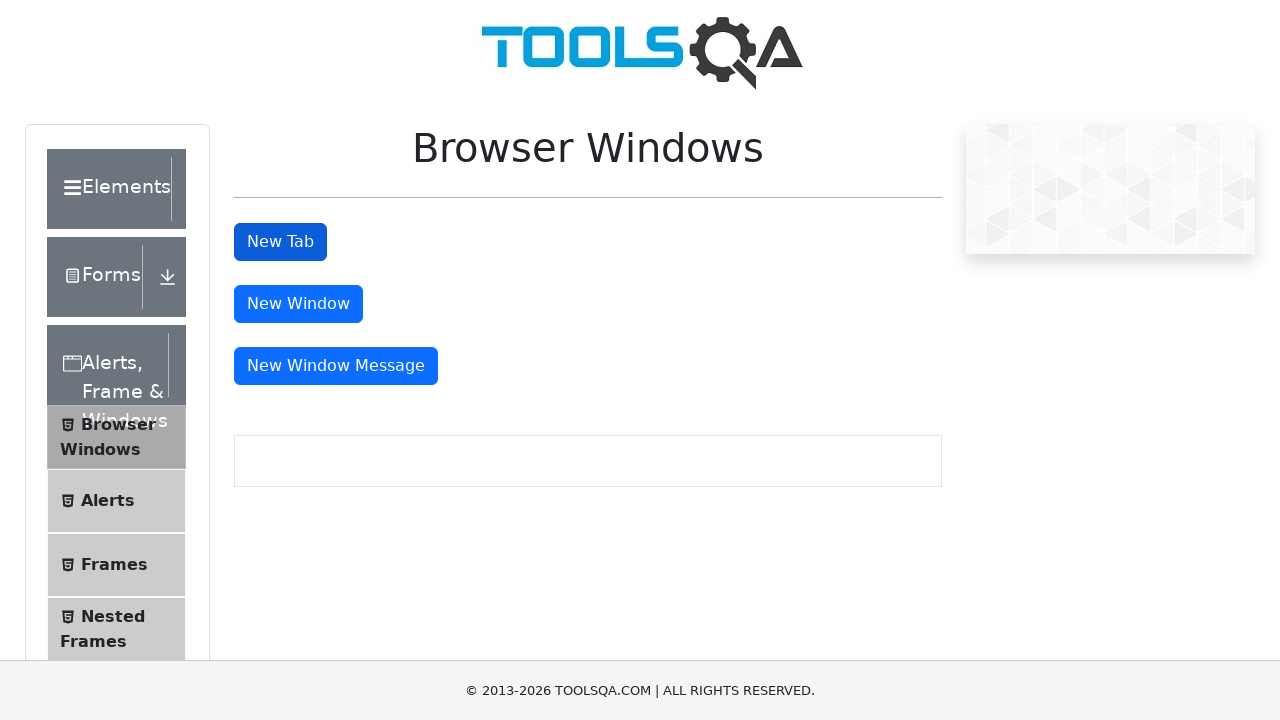

Switched back to original parent tab
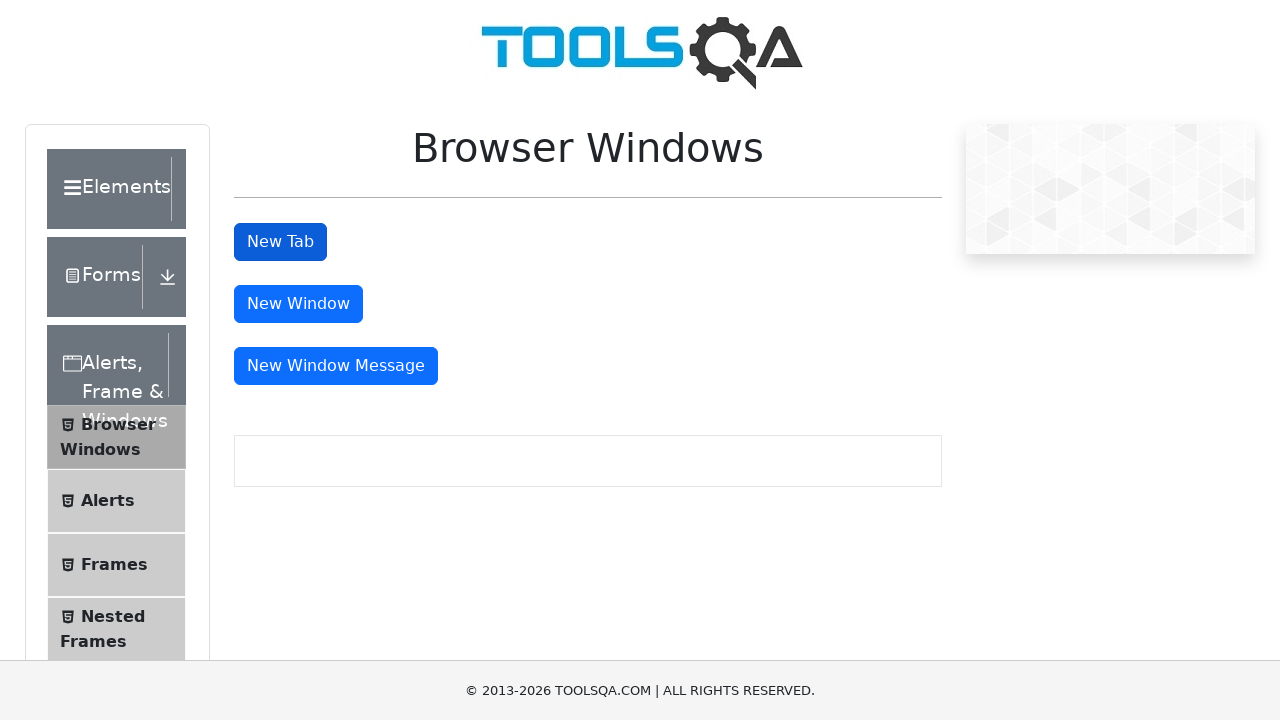

Waited on parent tab
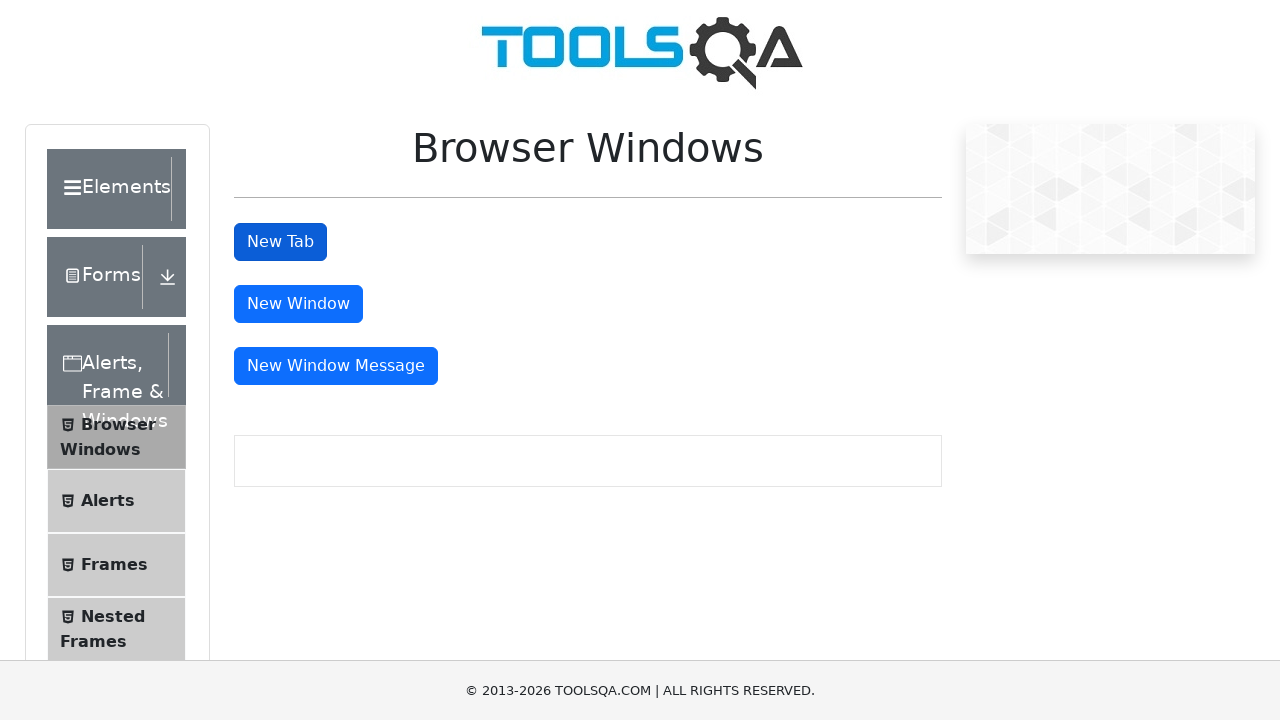

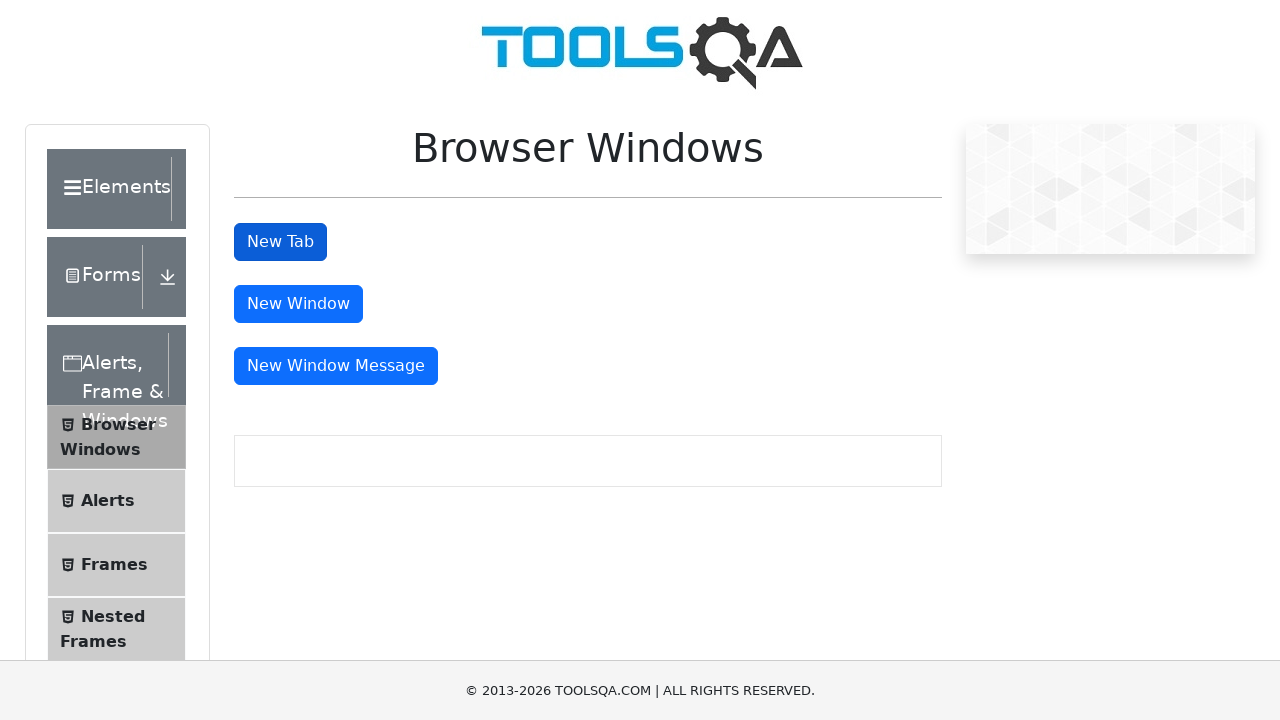